Tests registration form validation when the first name field contains more than 30 characters

Starting URL: https://b2c.passport.rt.ru/auth/realms/b2c/login-actions/authenticate?client_id=account_b2c&tab_id=_0__B9AtVb0

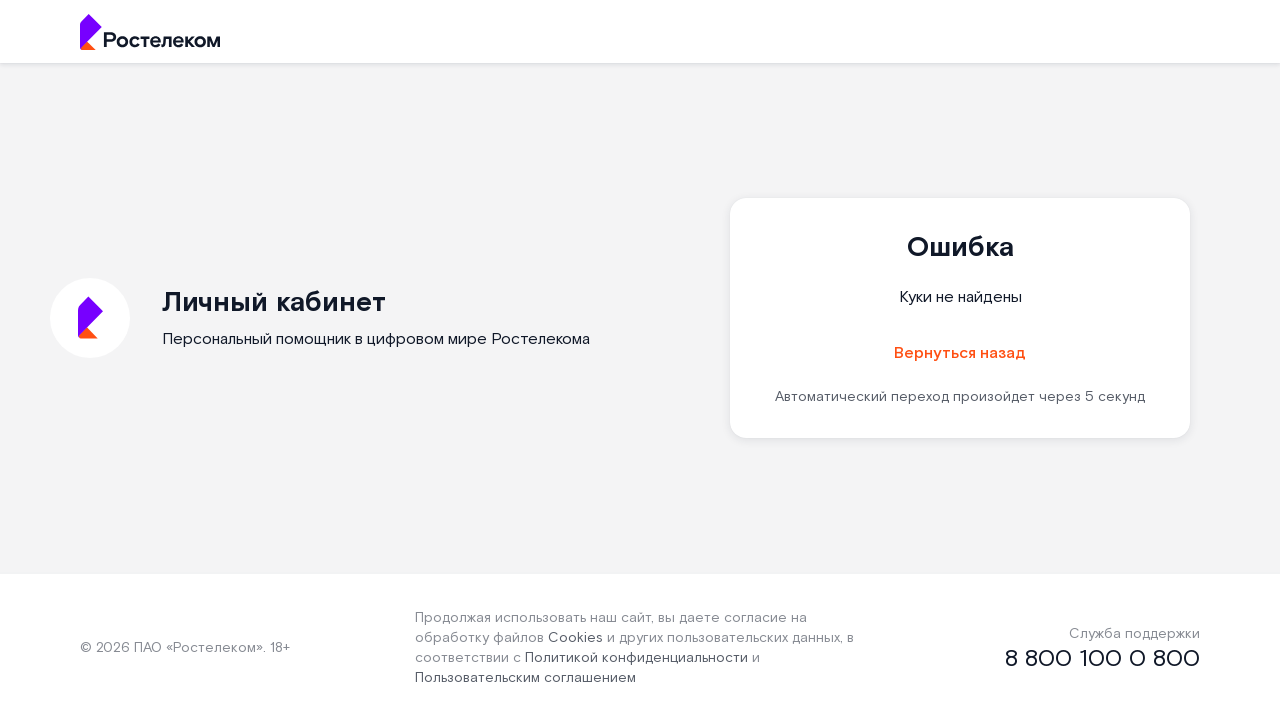

Phone tab became visible
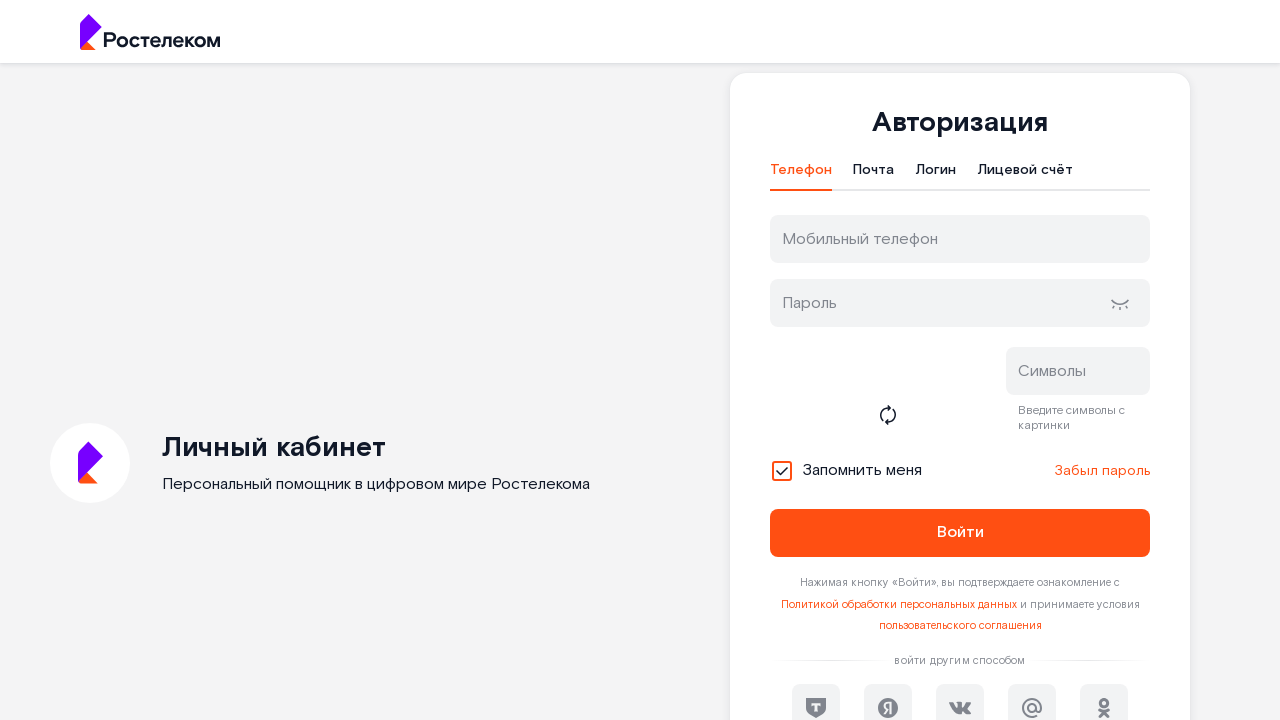

Clicked register link at (1010, 475) on xpath=//*[@id="kc-register"]
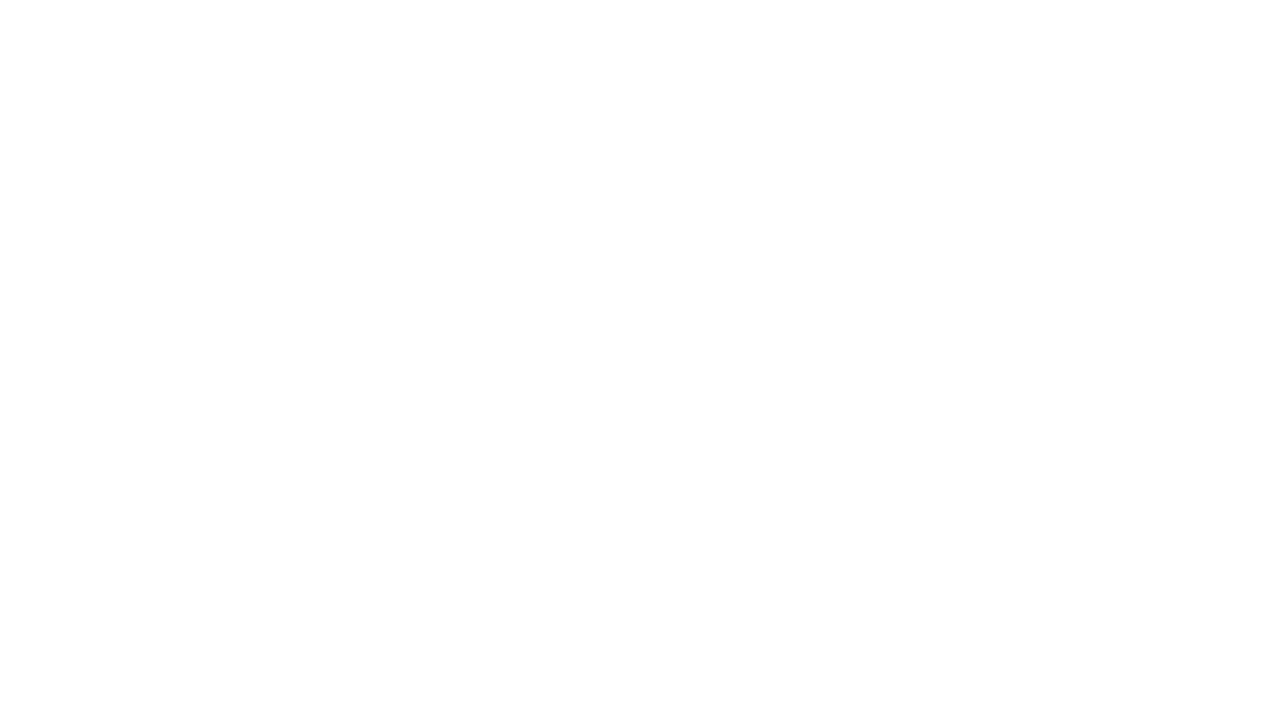

Filled first name field with 32 characters (exceeds 30 character limit) on //*[@id="page-right"]/div[1]/div[1]/div[1]/form[1]/div[1]/div[1]/div[1]/input[1]
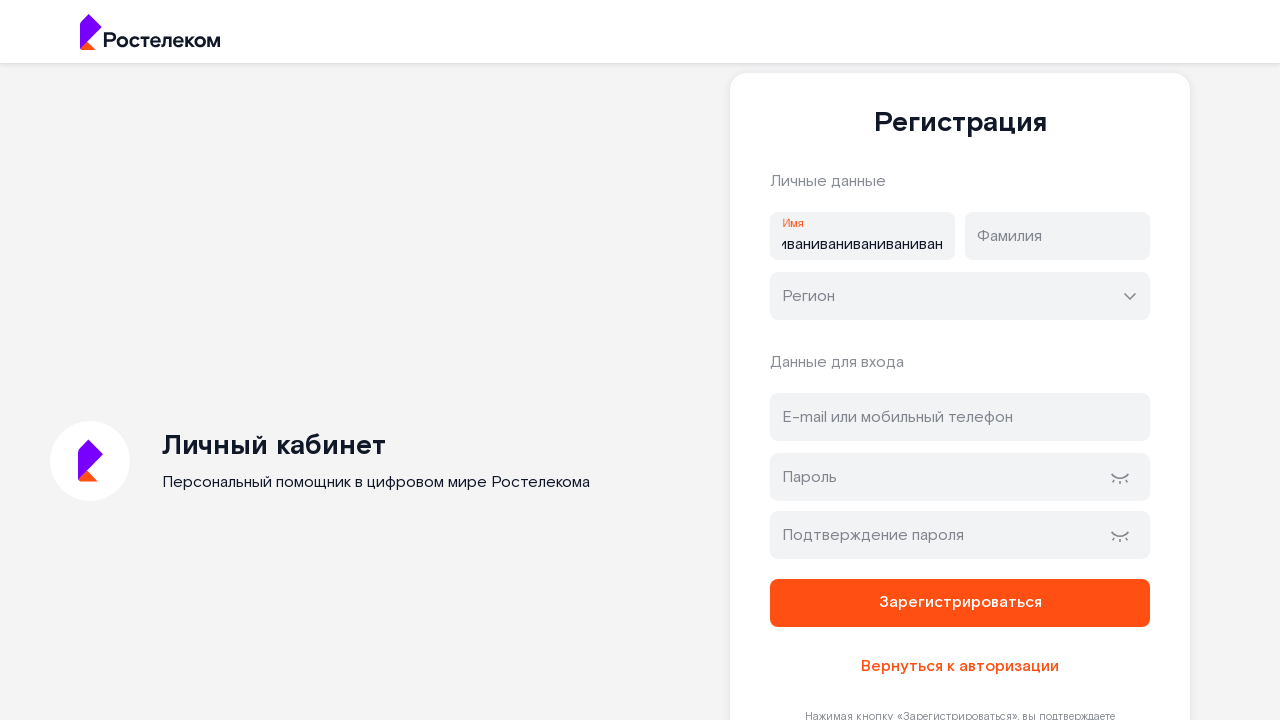

Filled last name field with 'Иванов' on //*[@id="page-right"]/div[1]/div[1]/div[1]/form[1]/div[1]/div[2]/div[1]/input[1]
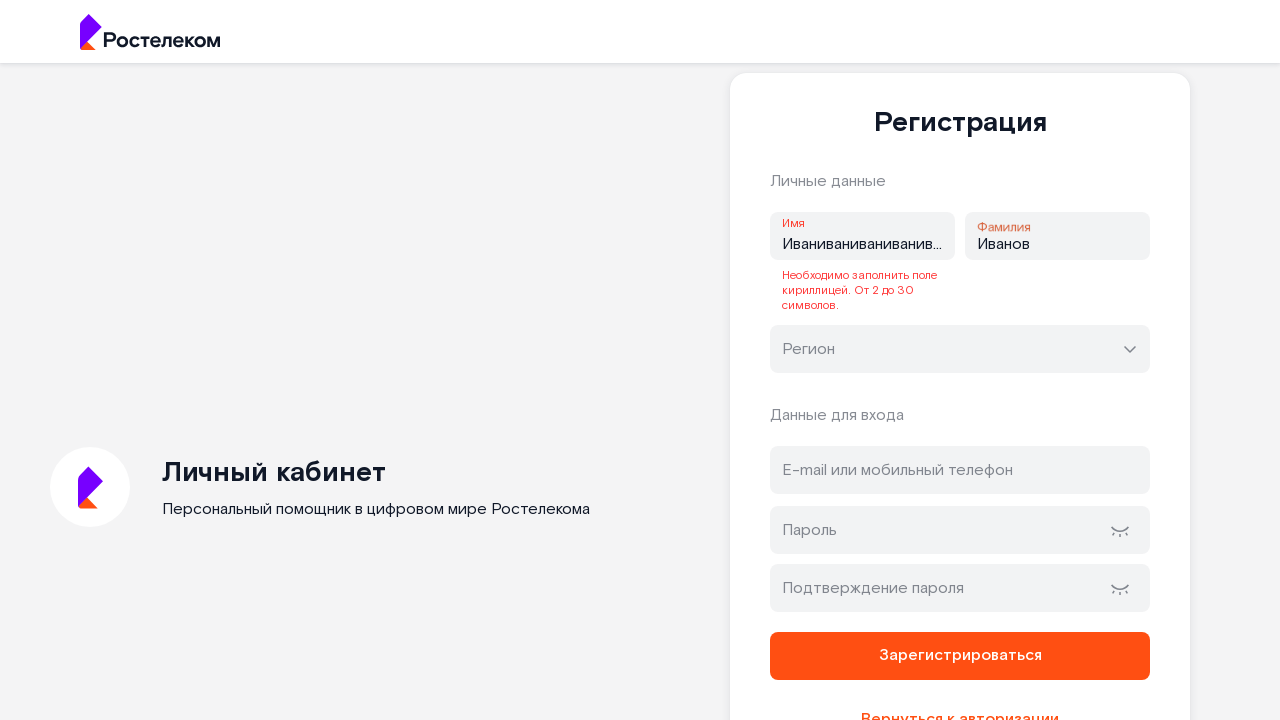

Filled phone field with '79858789020' on //*[@id="address"]
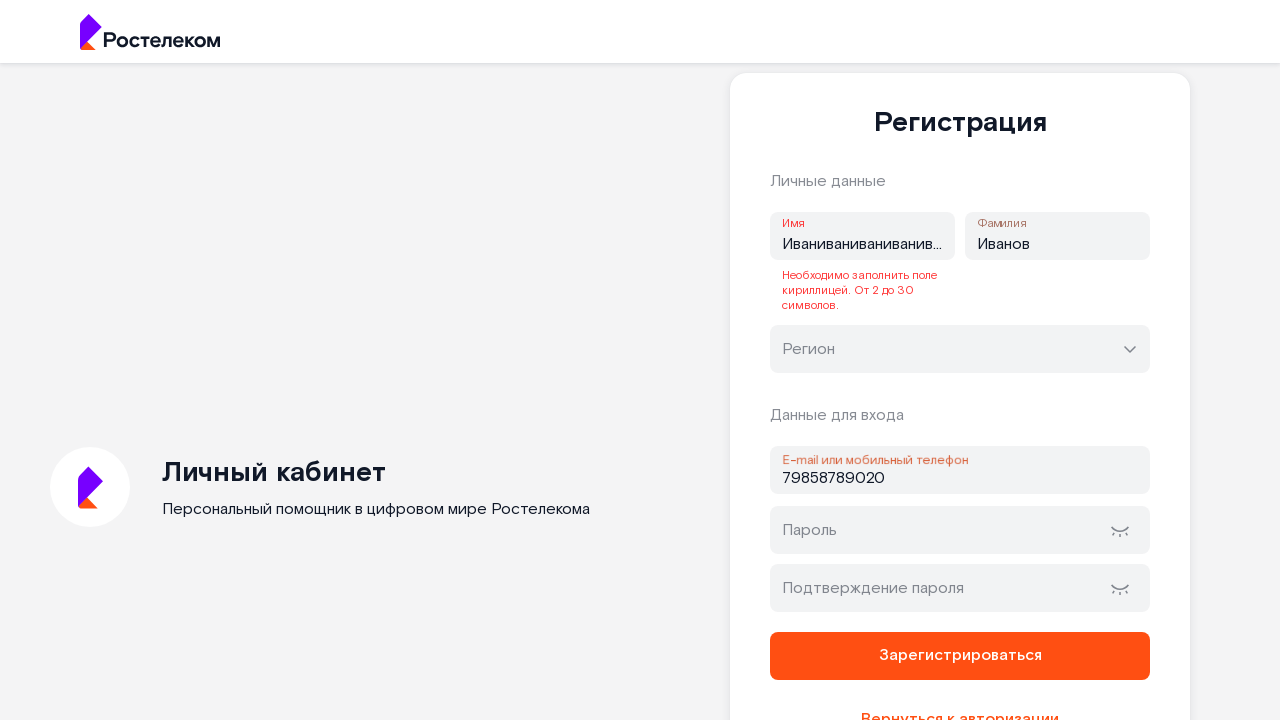

Filled password field with 'Qwerty123!' on //*[@id="password"]
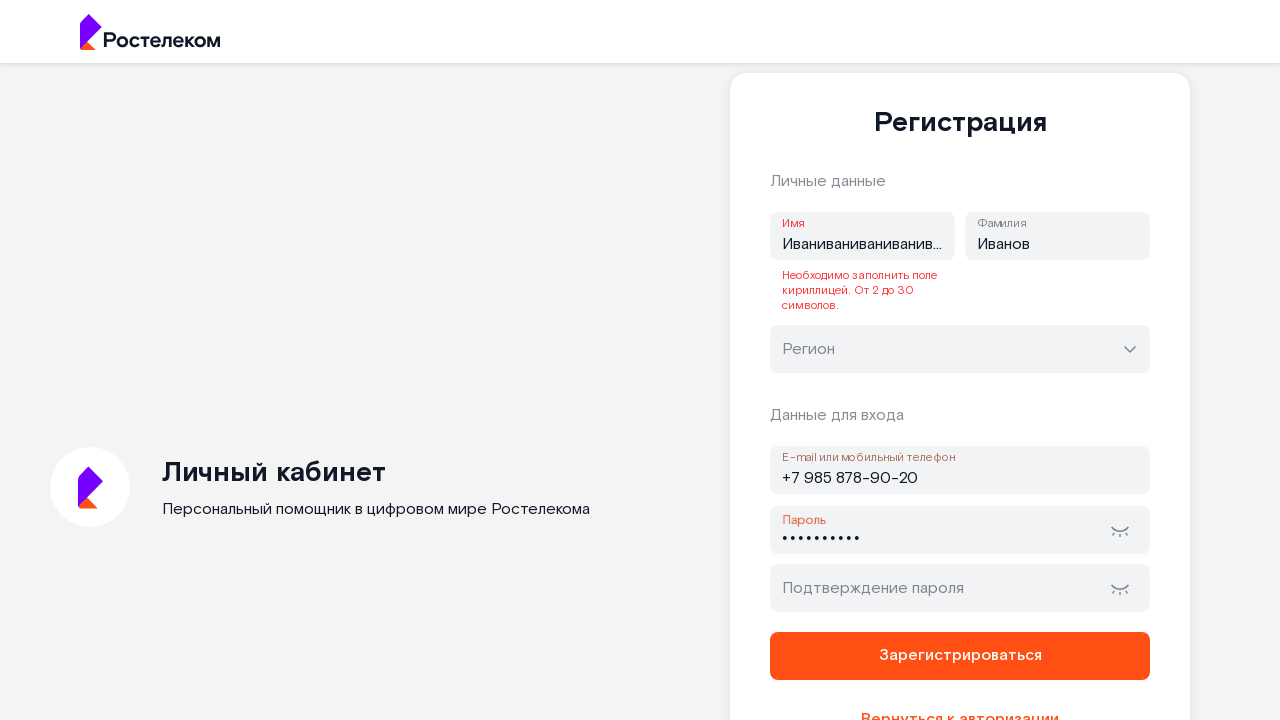

Filled password confirmation field with 'Qwerty123!' on //*[@id="password-confirm"]
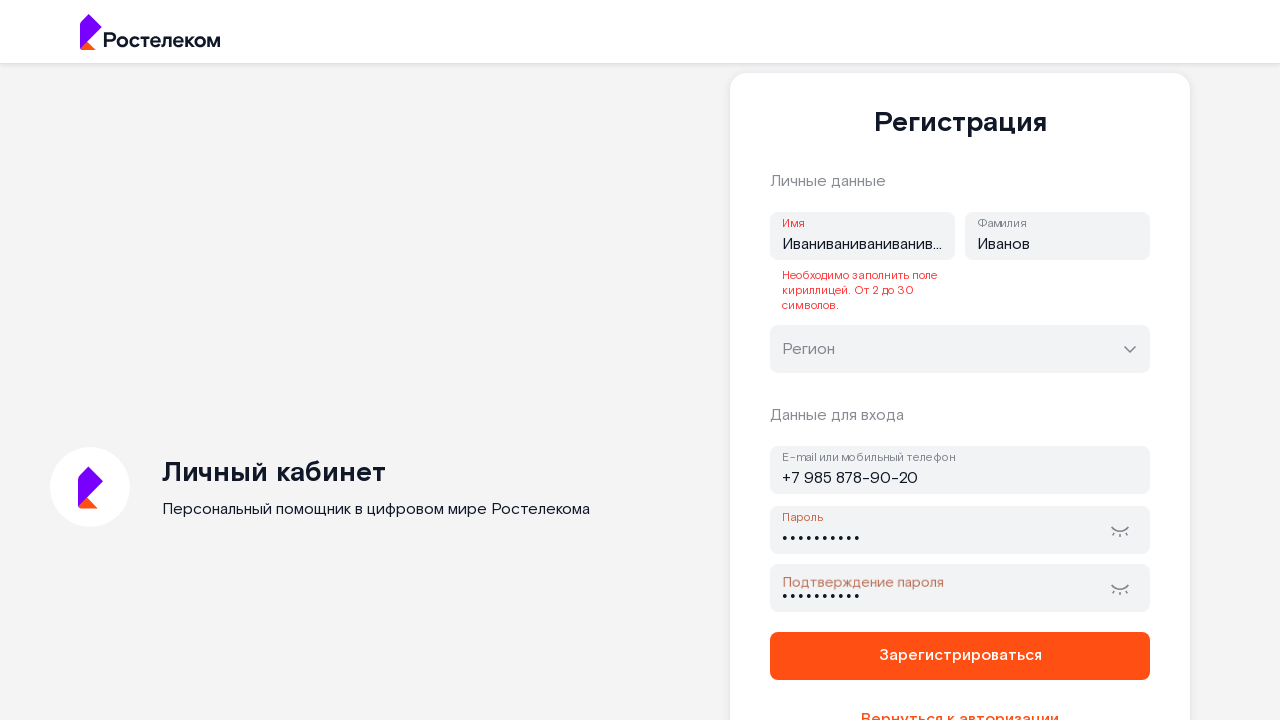

Clicked register button to submit form at (960, 656) on xpath=//*[@id="page-right"]/div[1]/div[1]/div[1]/form[1]/button[1]
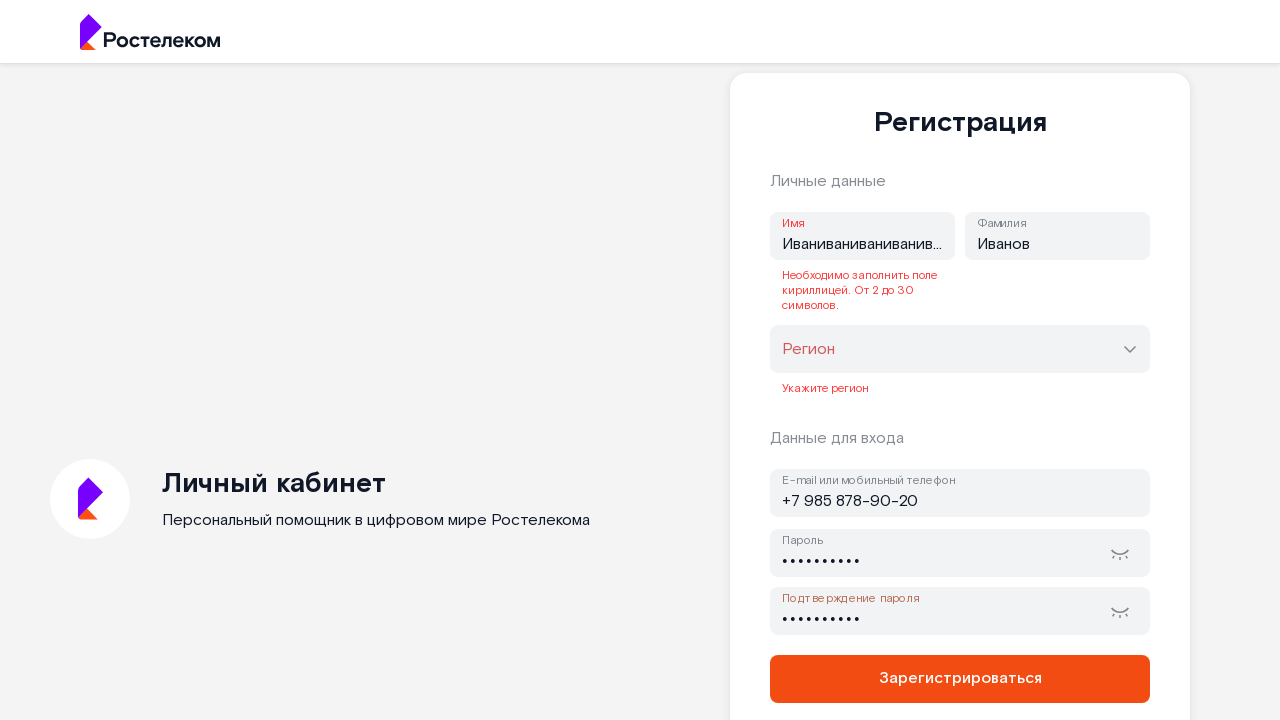

Validation error message appeared for first name exceeding 30 characters
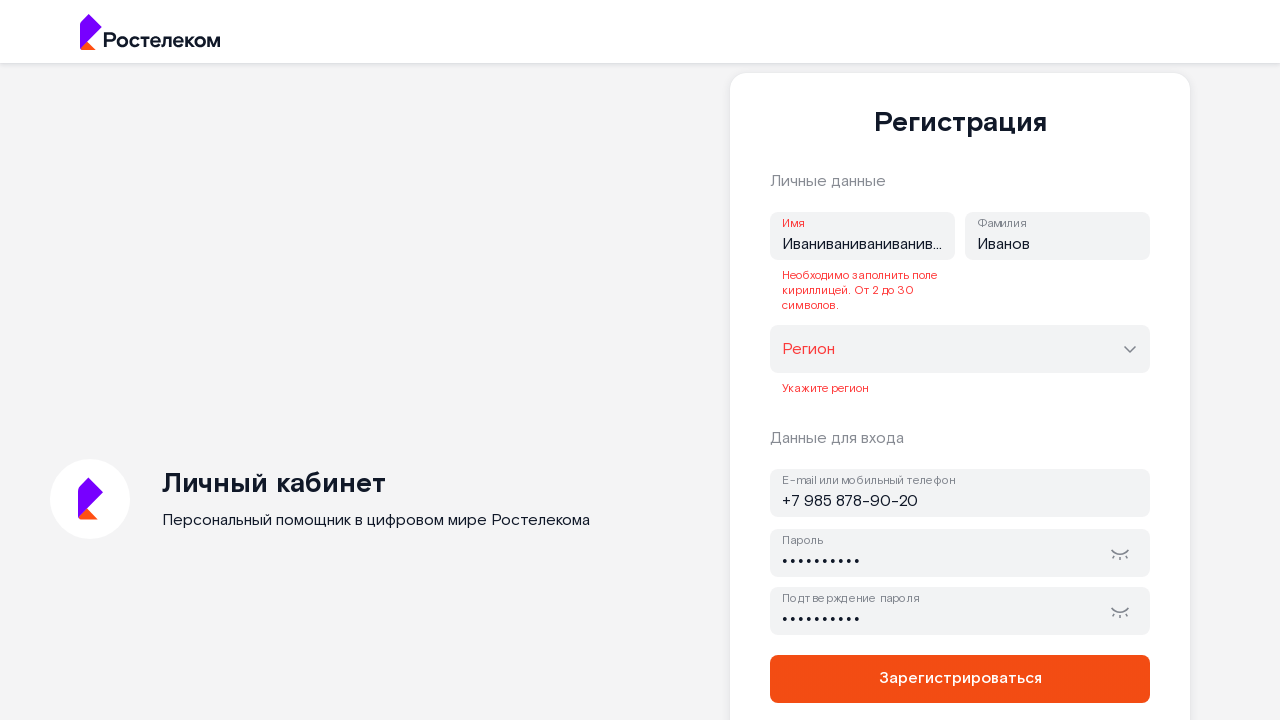

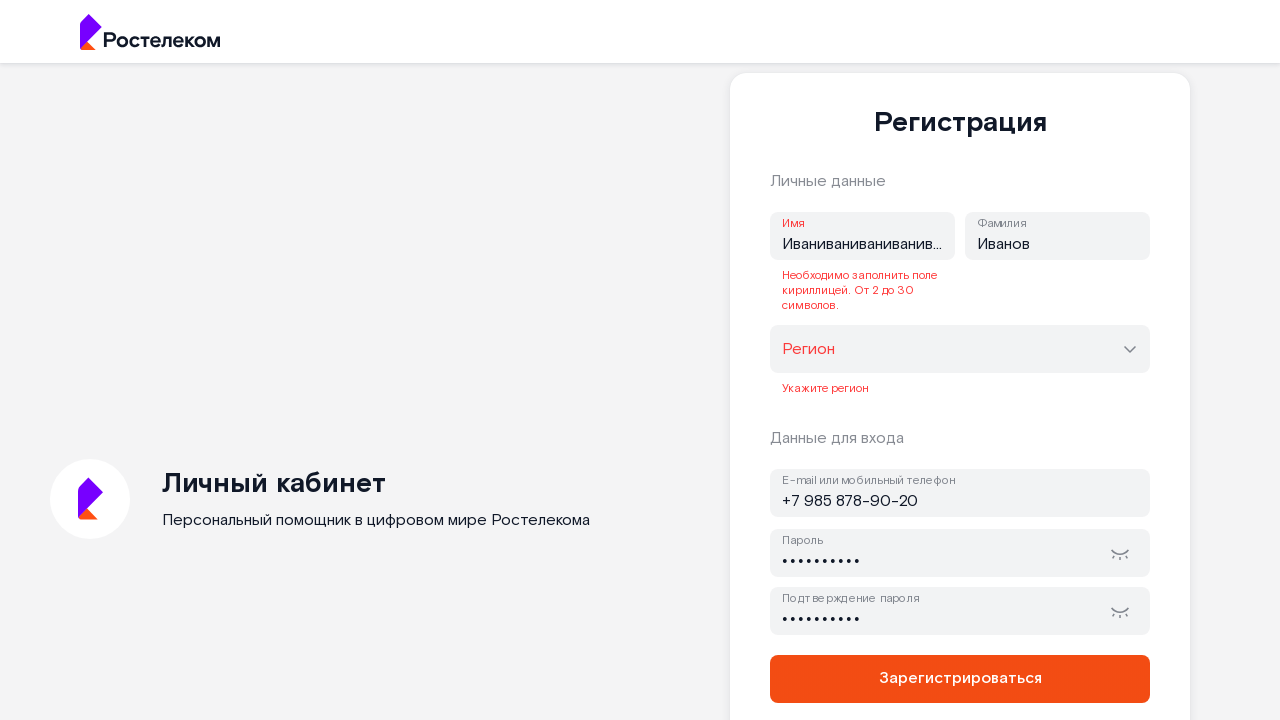